Tests window handling functionality by opening a new window, verifying content in both windows, and switching between them

Starting URL: https://the-internet.herokuapp.com/windows

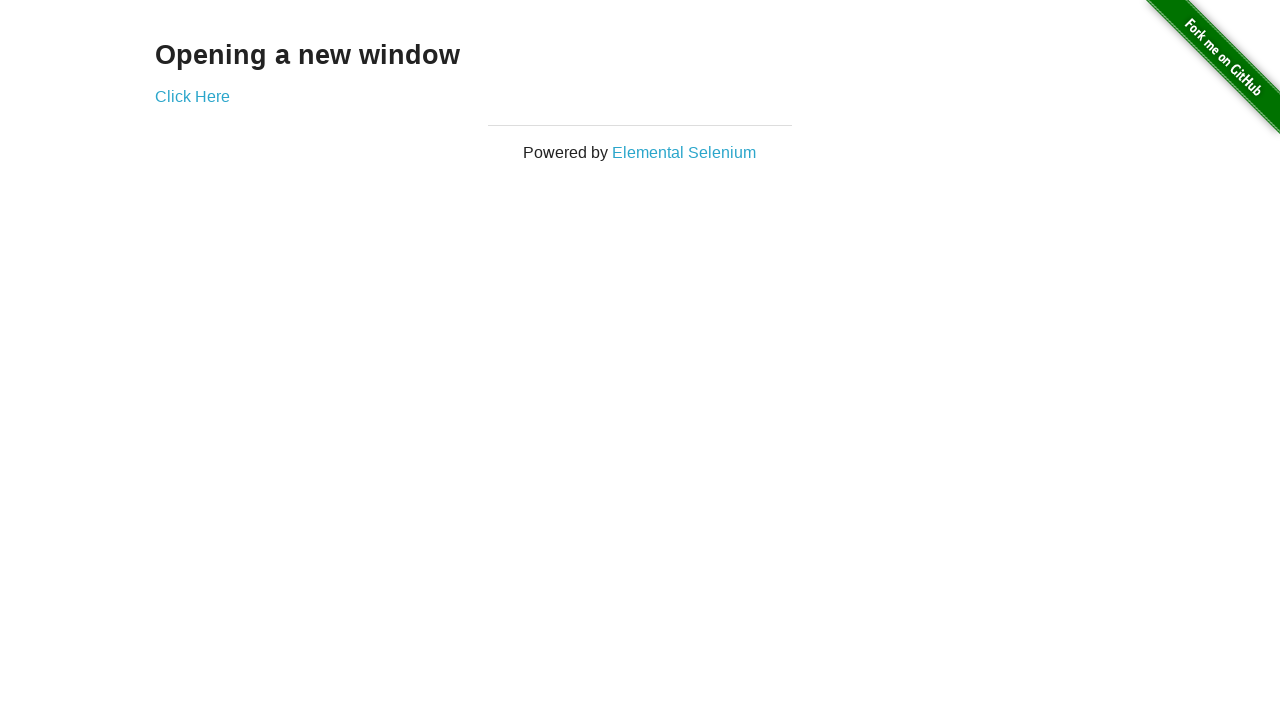

Verified text 'Opening a new window' is present in h3 element
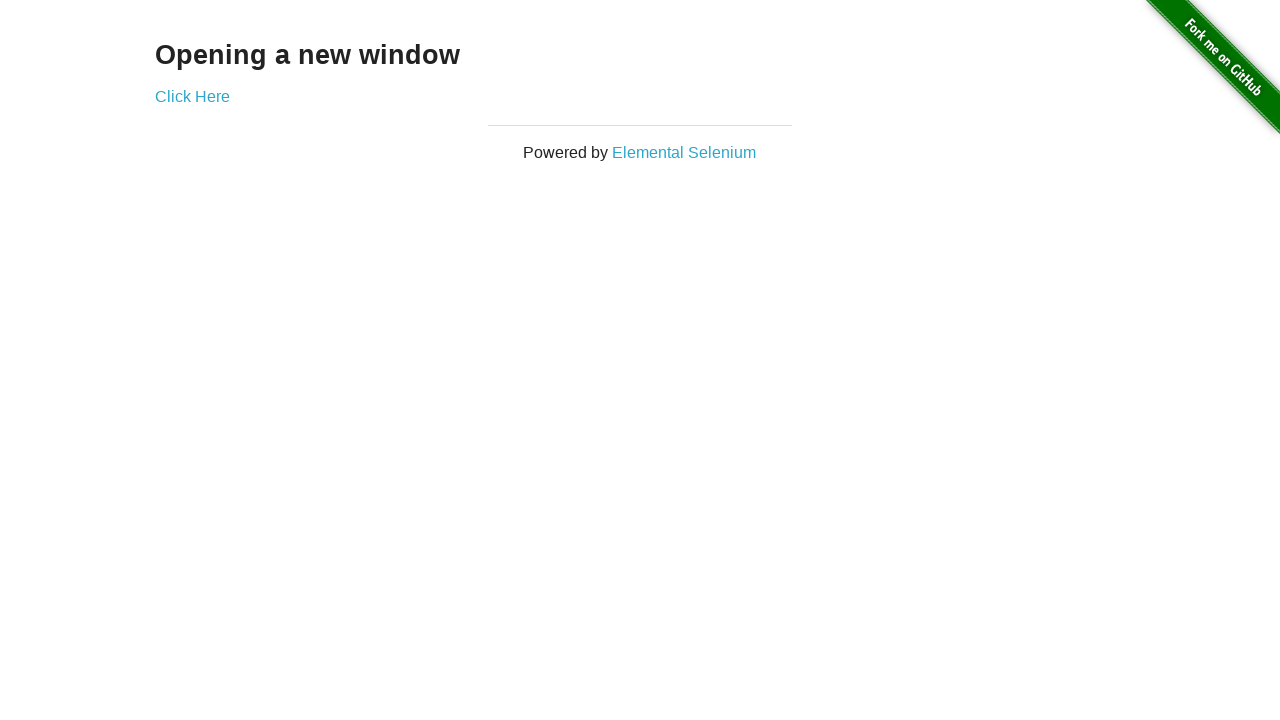

Verified first window title is 'The Internet'
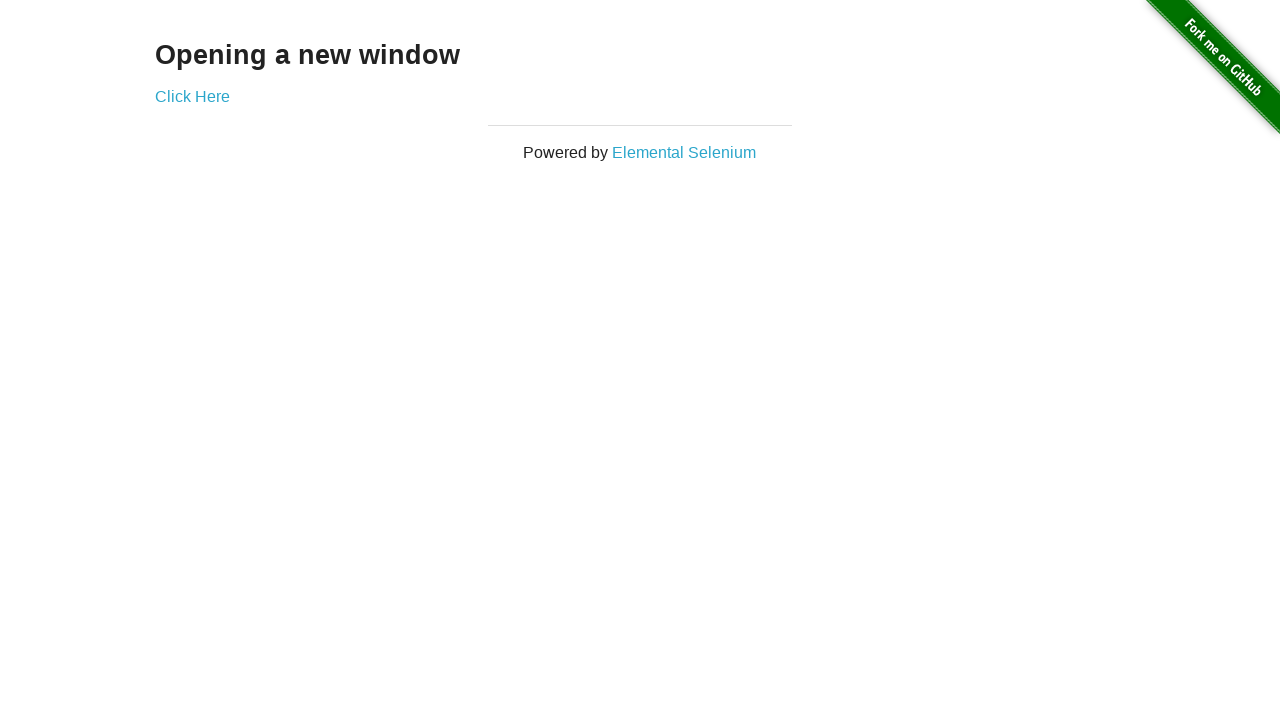

Clicked 'Click Here' link to open new window at (192, 96) on xpath=//a[.='Click Here']
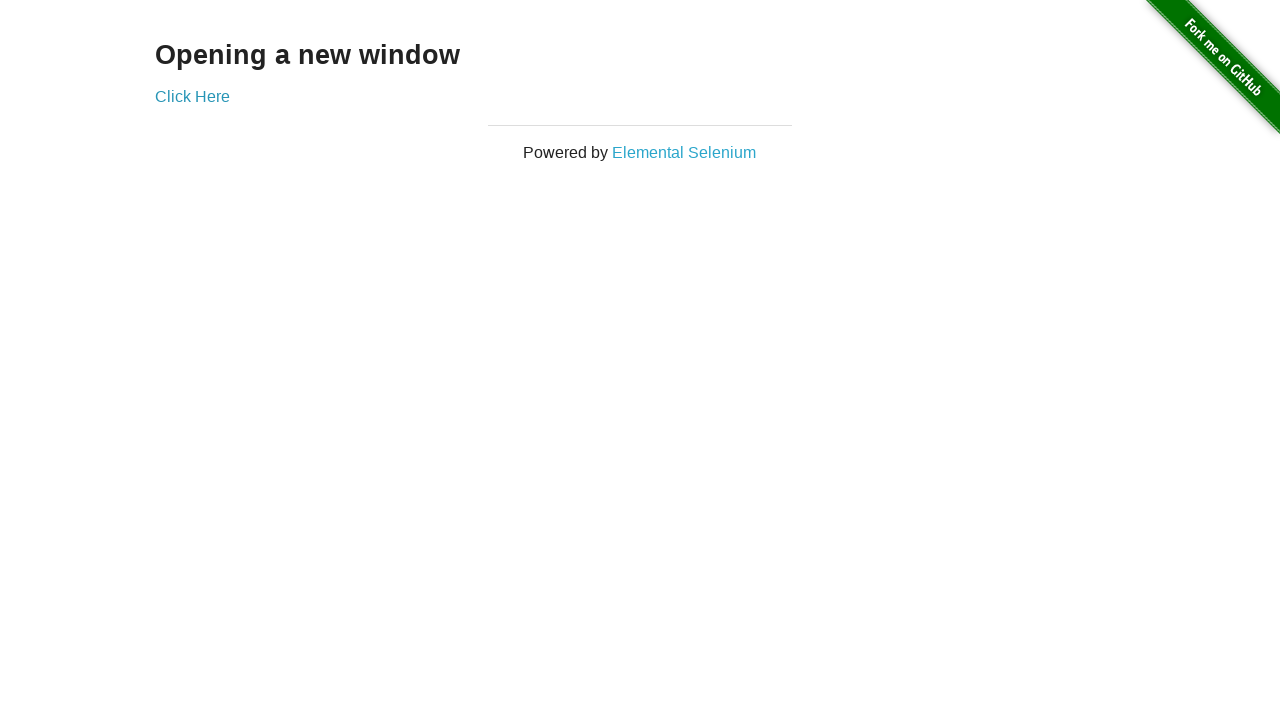

New window popup captured
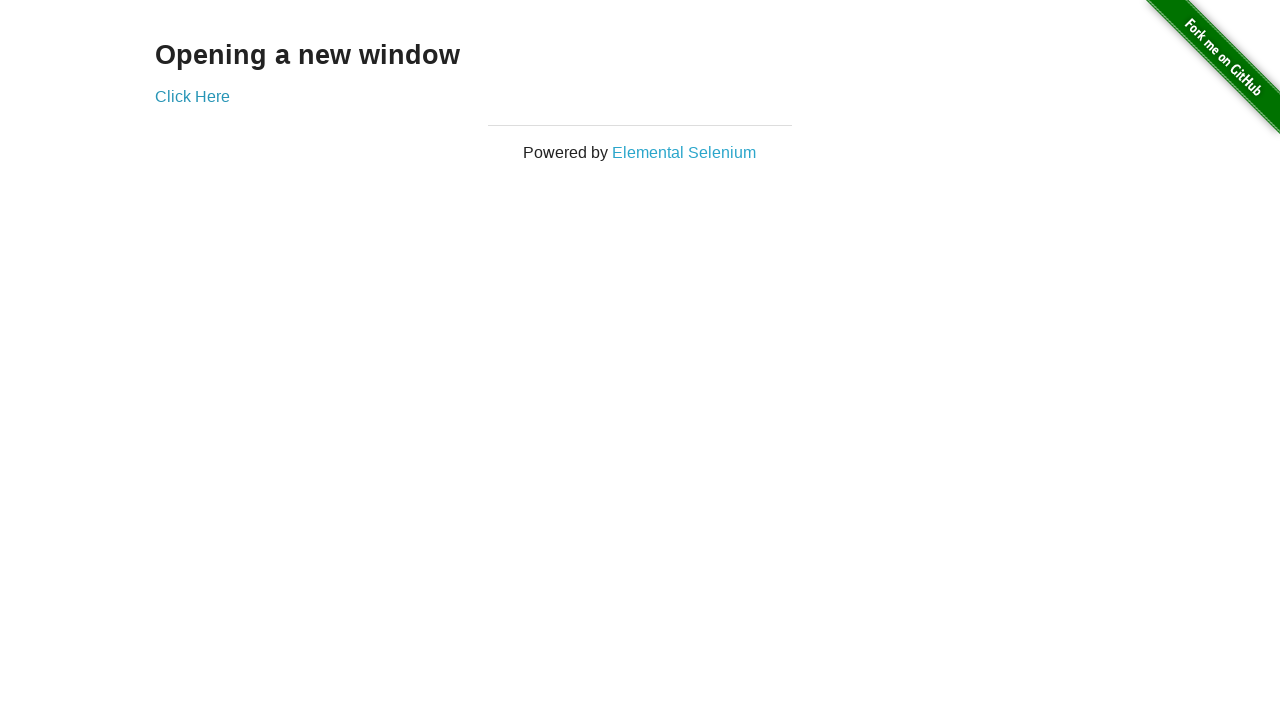

Verified new window title is 'New Window'
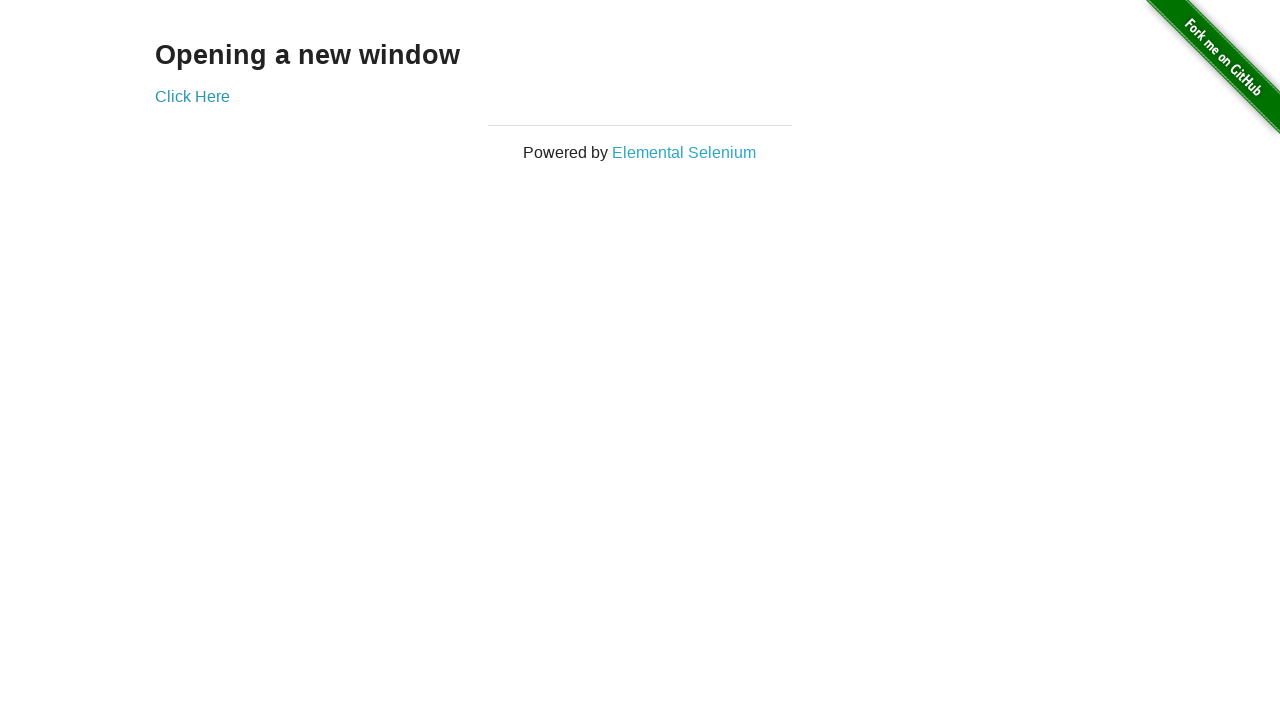

Verified text 'New Window' is present in new window h3 element
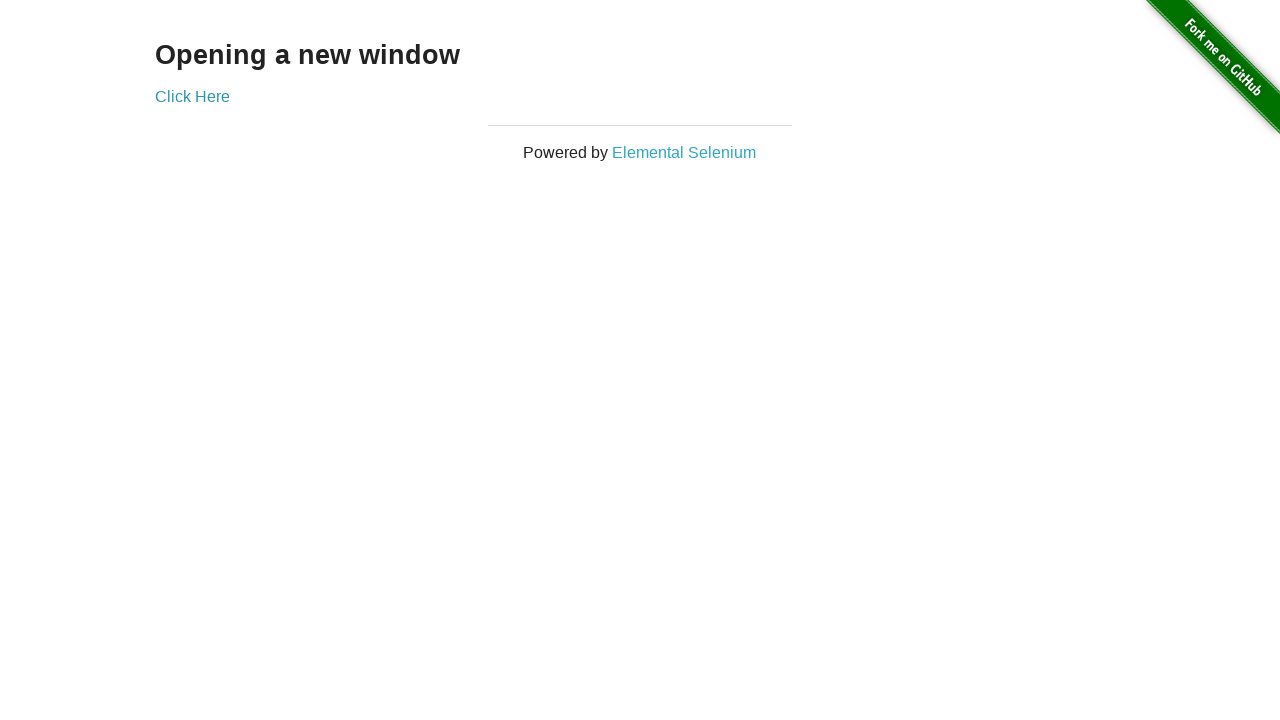

Switched back to original window by bringing it to front
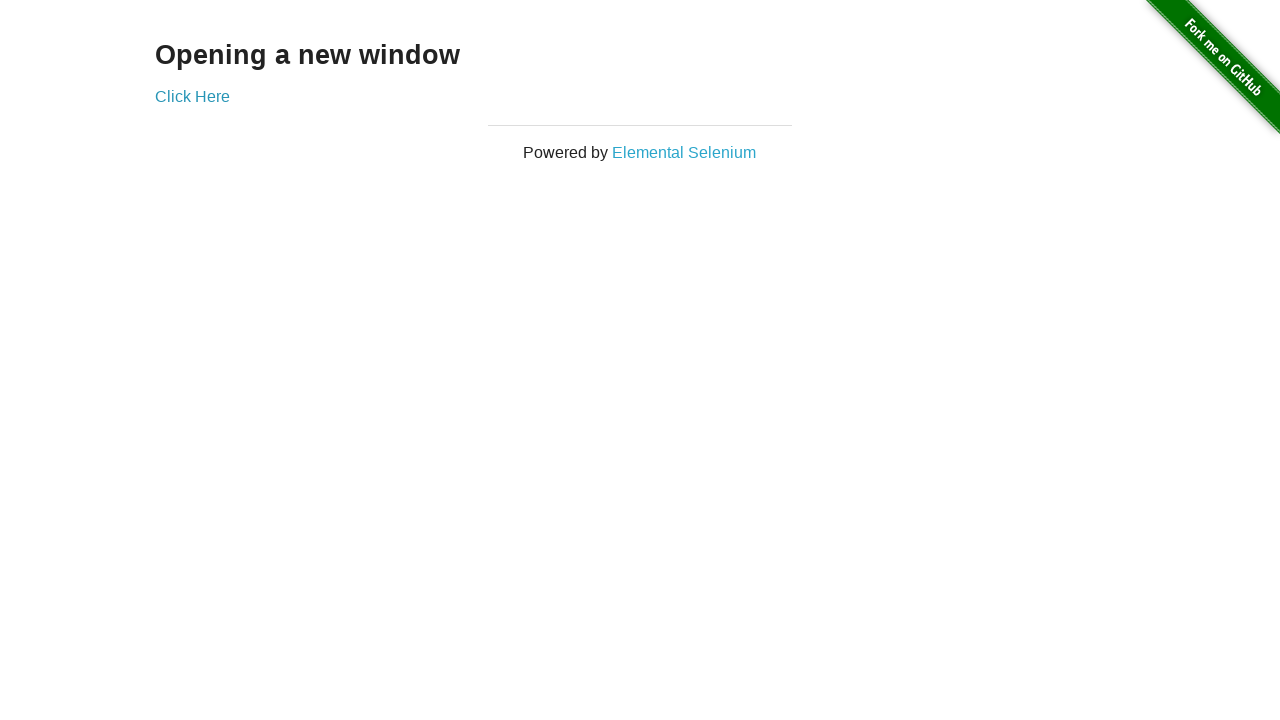

Verified original window title is still 'The Internet'
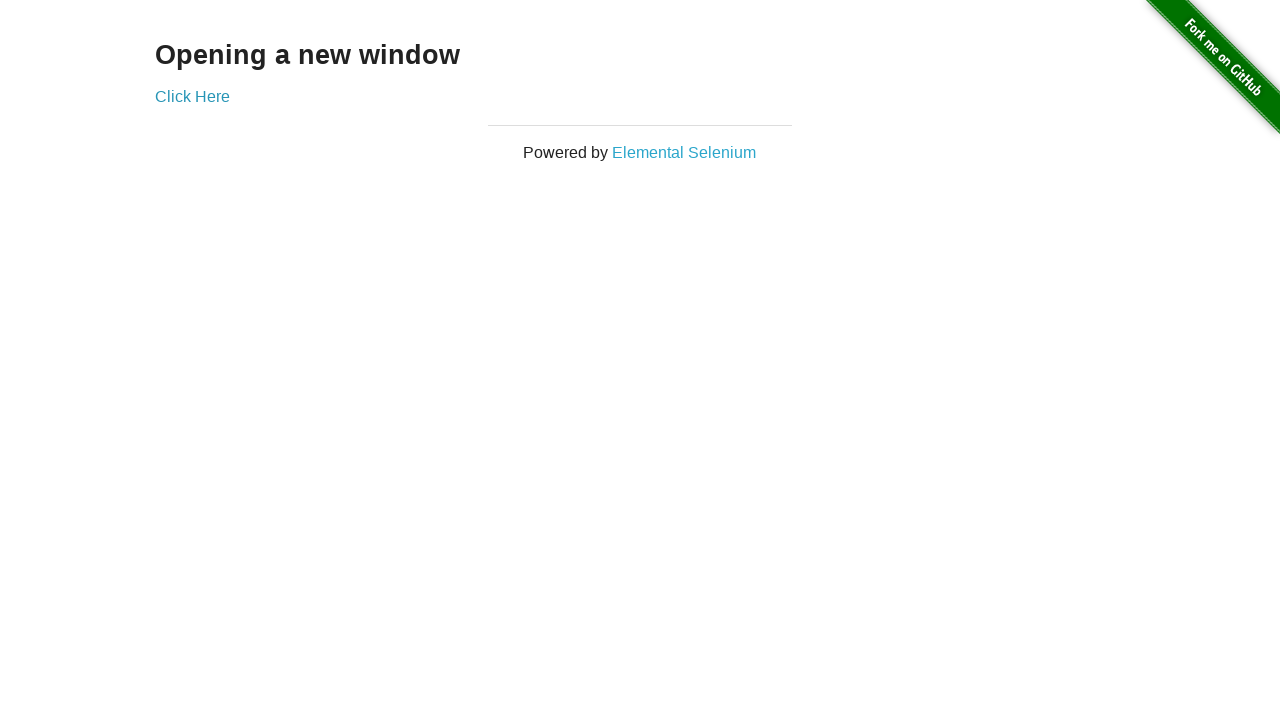

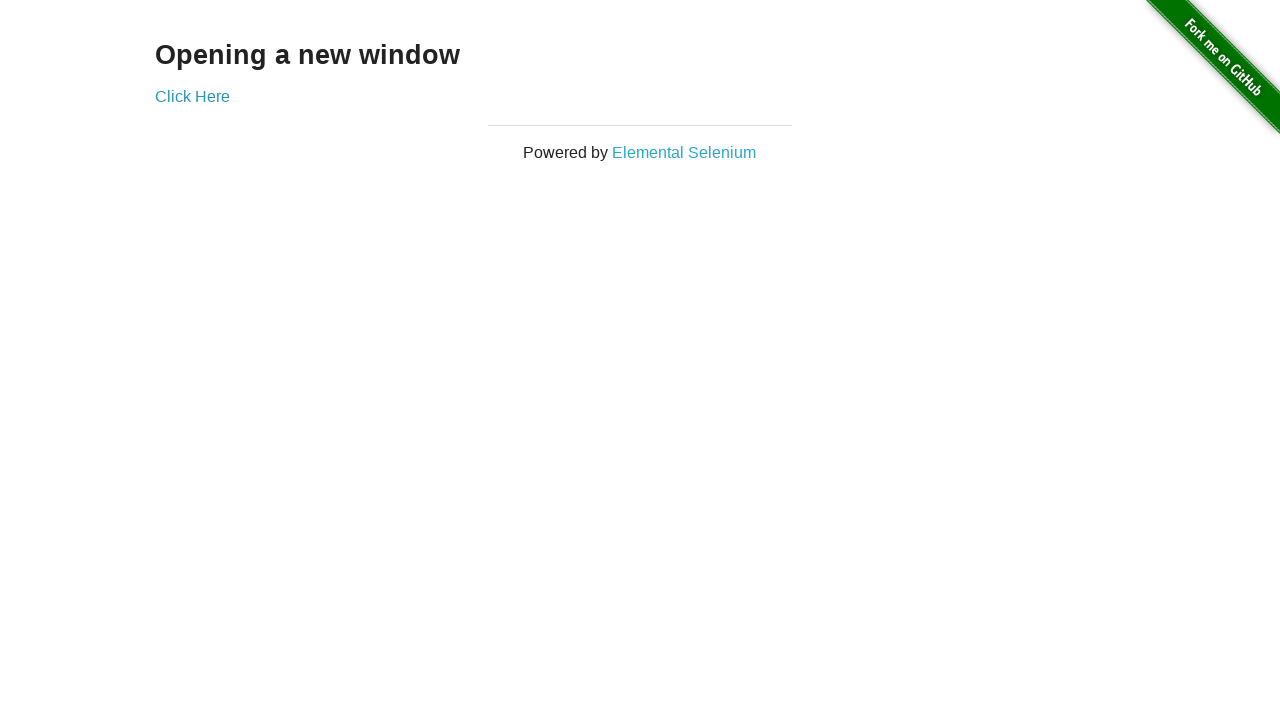